Tests double-click functionality on a button element and verifies the resulting message is displayed

Starting URL: https://demoqa.com/buttons

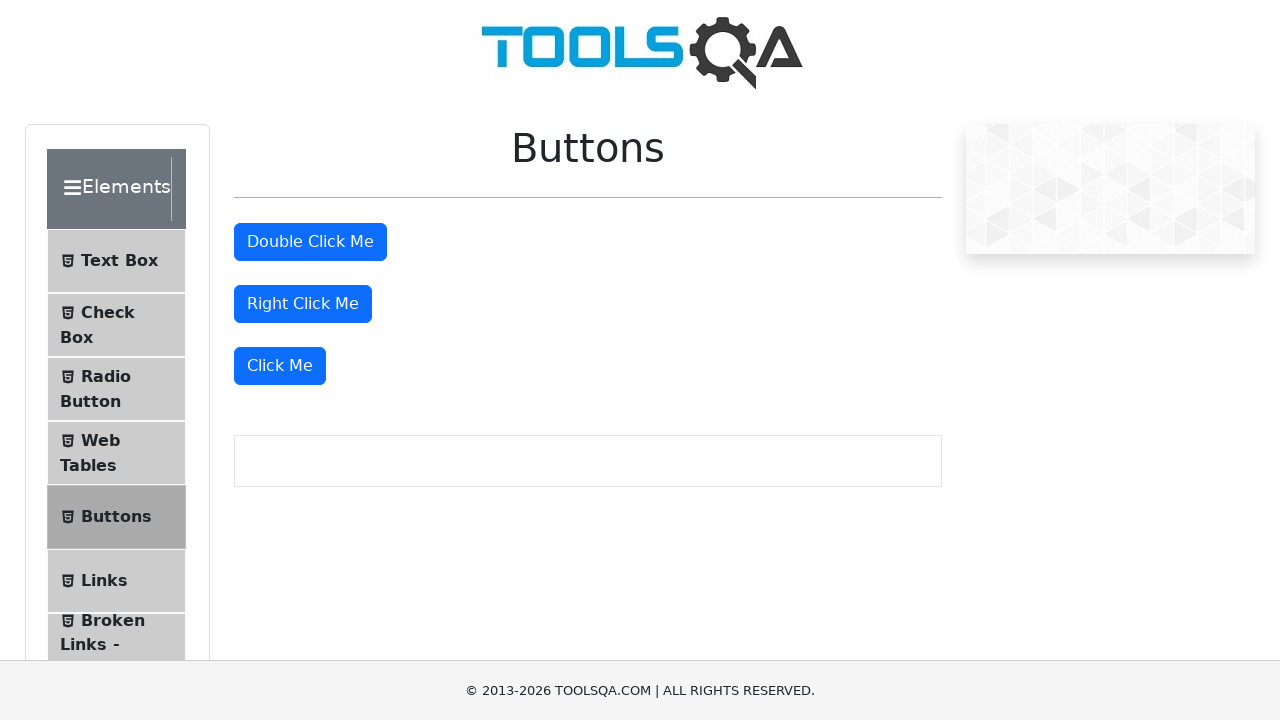

Double-clicked the double-click button element at (310, 242) on #doubleClickBtn
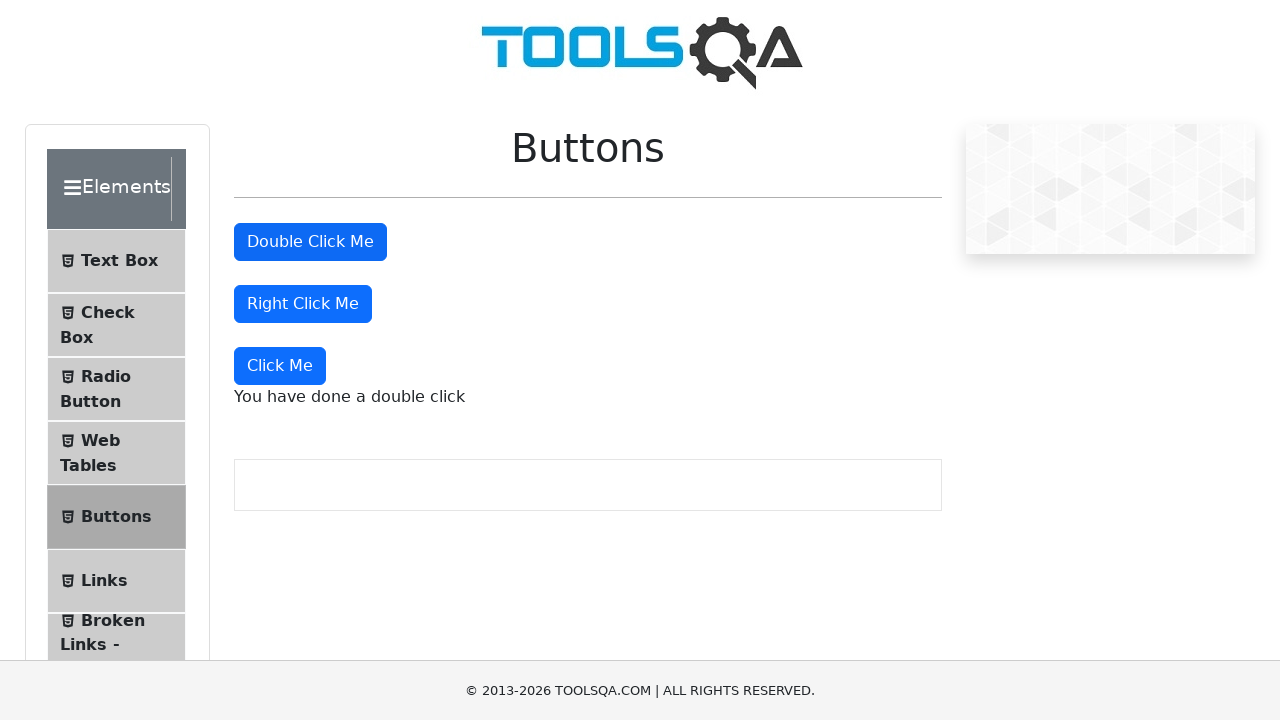

Double-click message appeared on the page
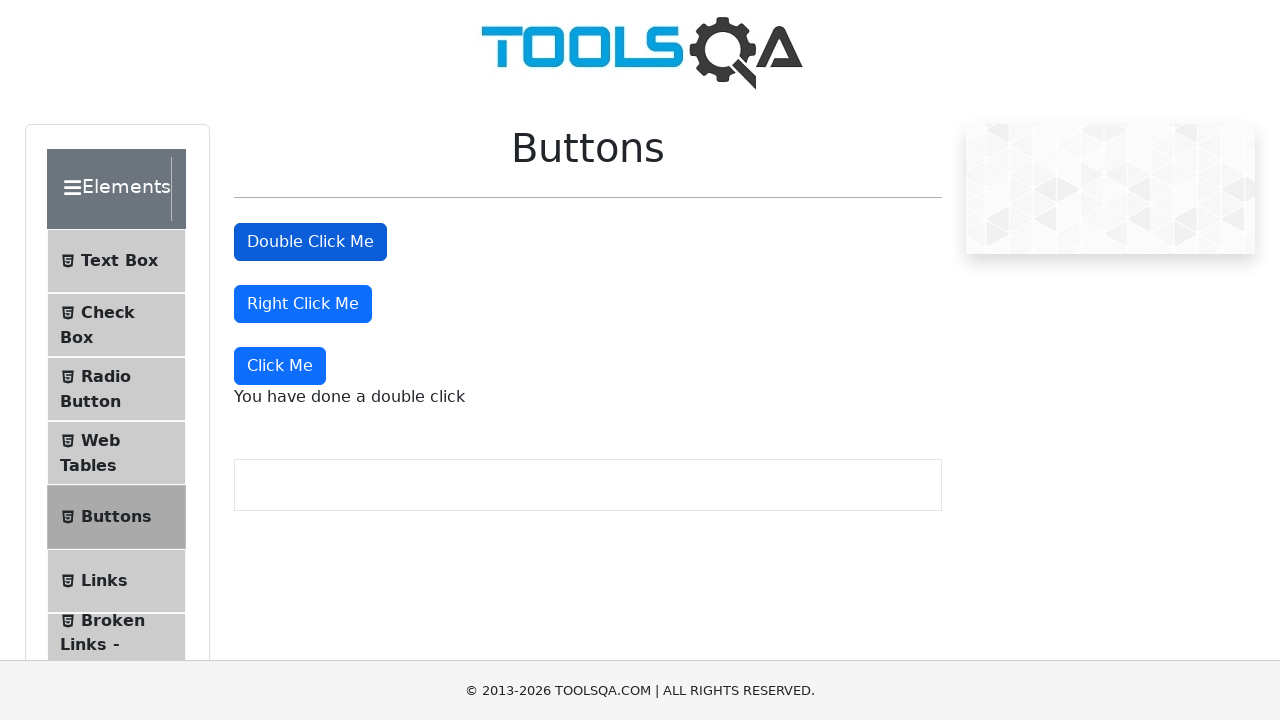

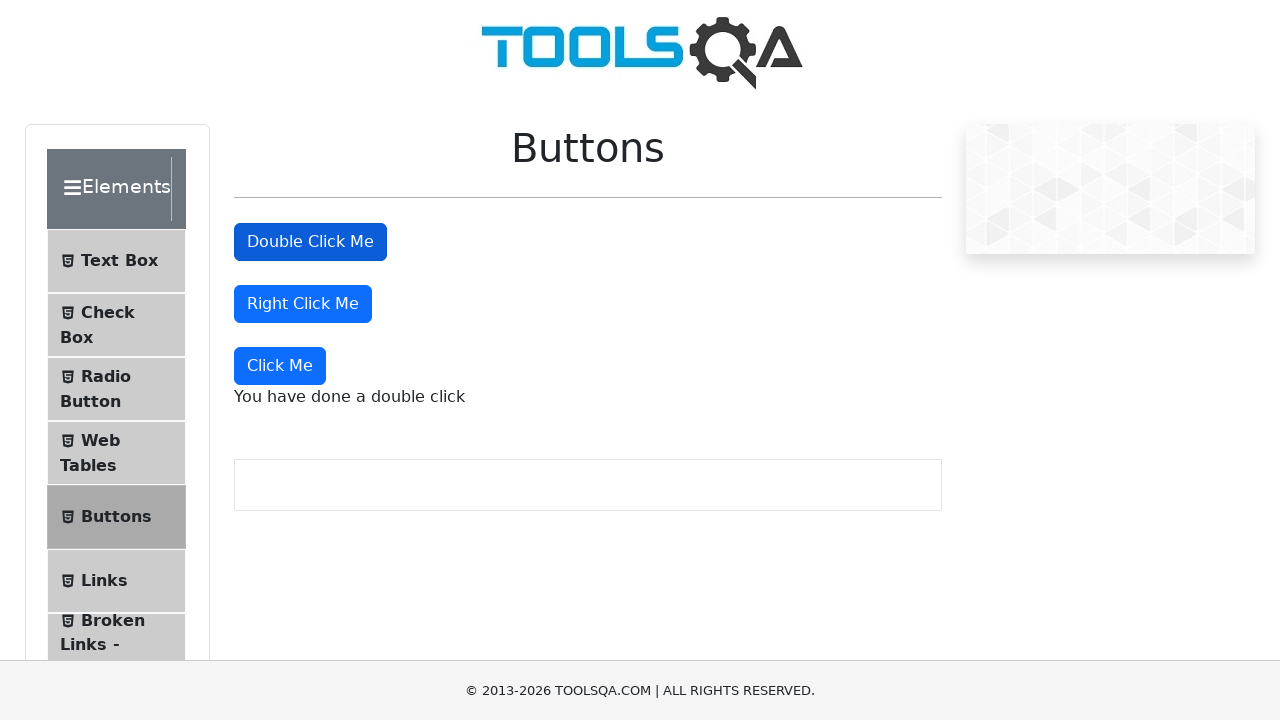